Tests registration form validation by submitting with an invalid email format and verifying that email validation error messages appear.

Starting URL: https://alada.vn/tai-khoan/dang-ky.html

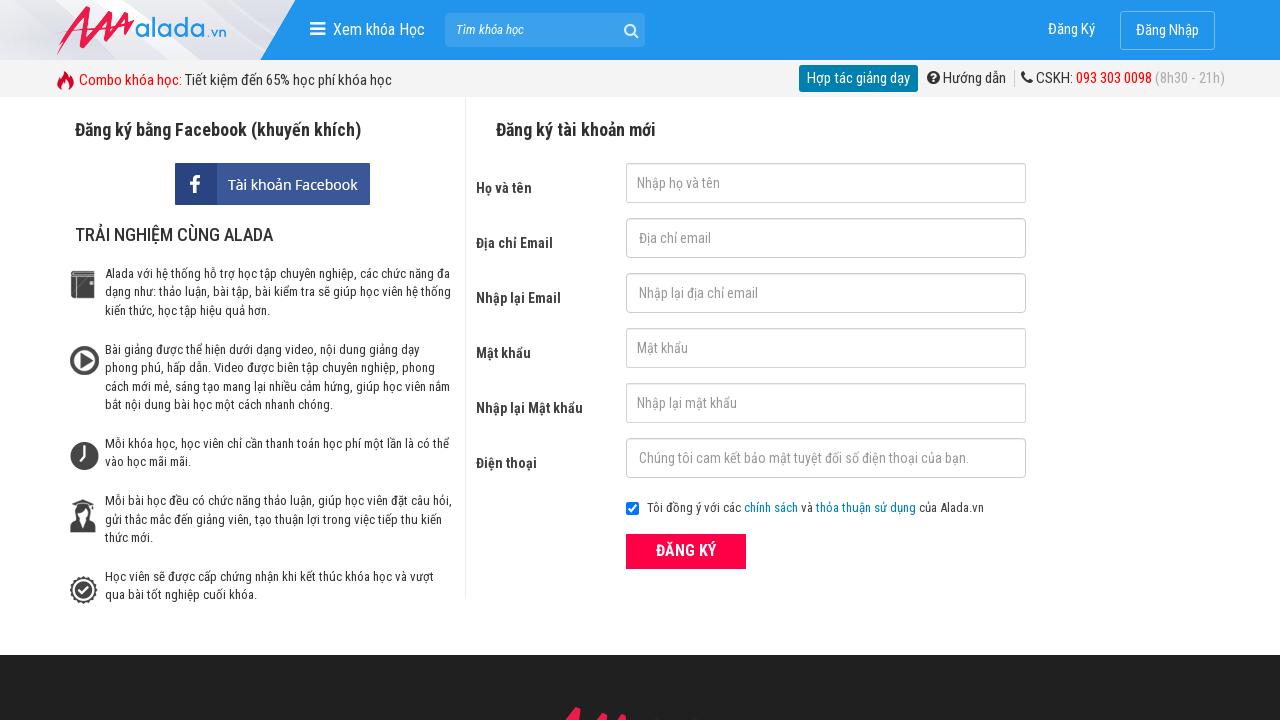

Filled first name field with 'THủy Chiều' on #txtFirstname
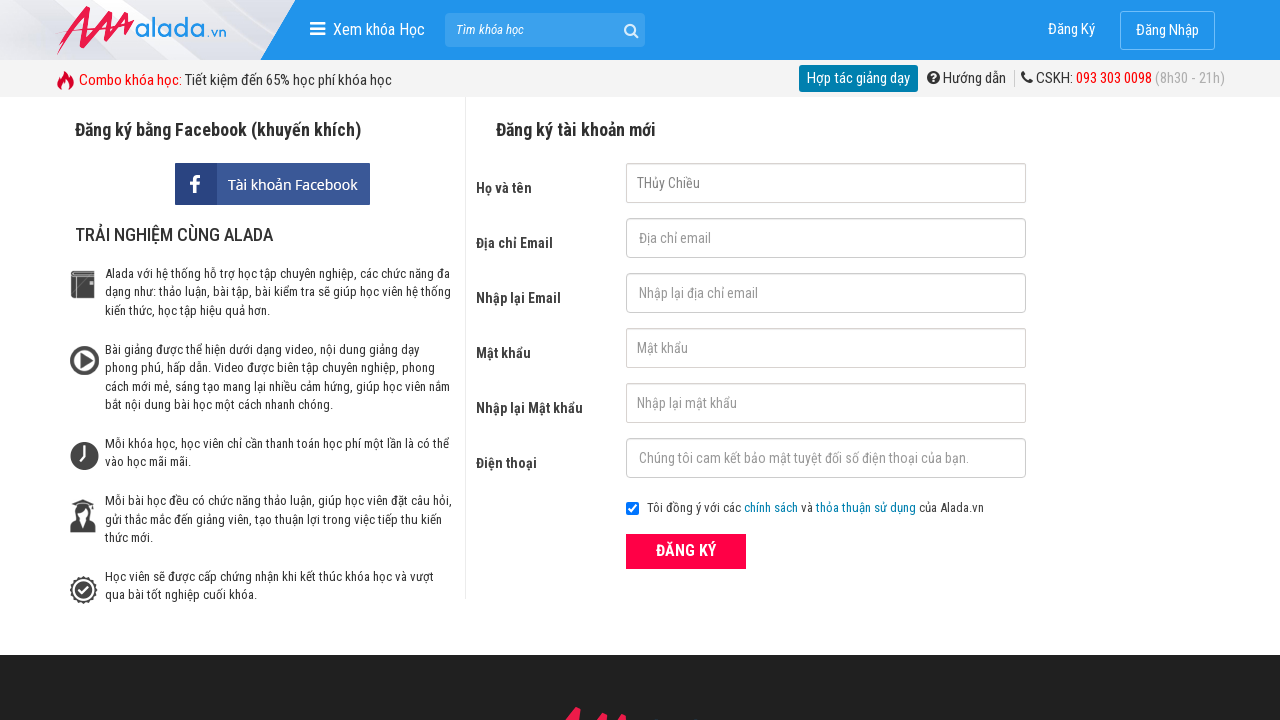

Filled email field with invalid format 'abc' on #txtEmail
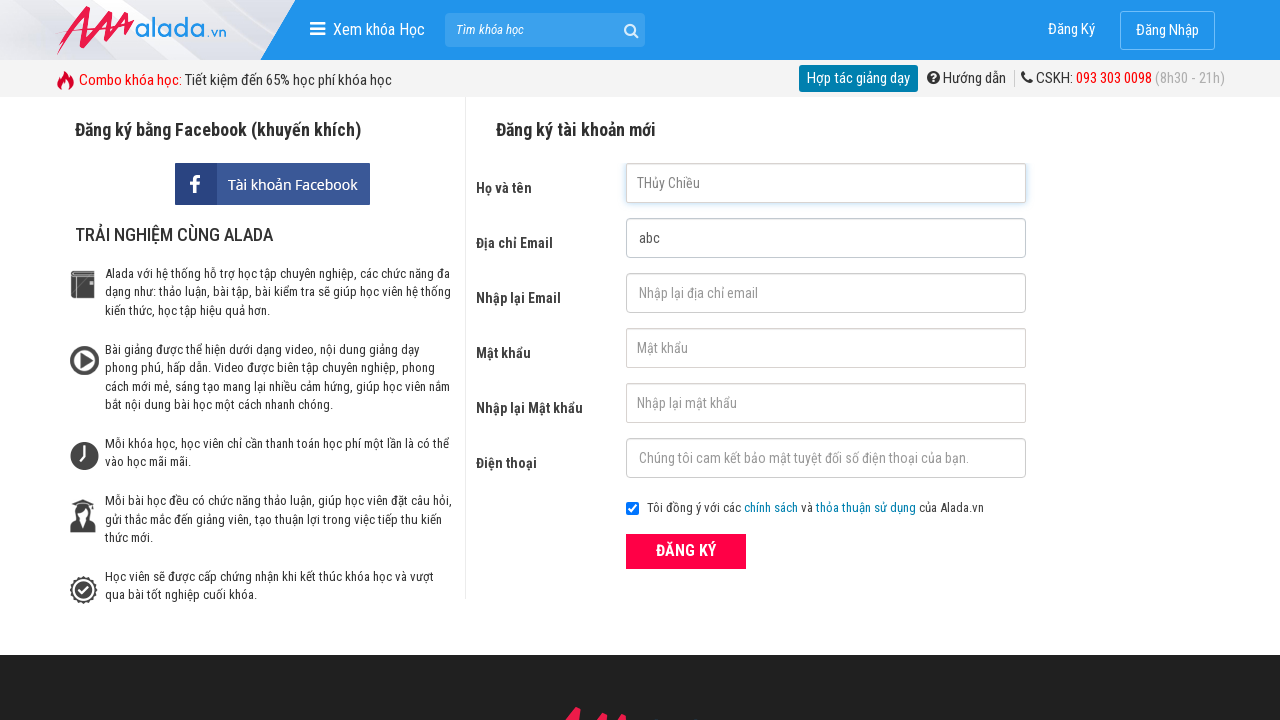

Filled confirm email field with invalid format 'abc' on #txtCEmail
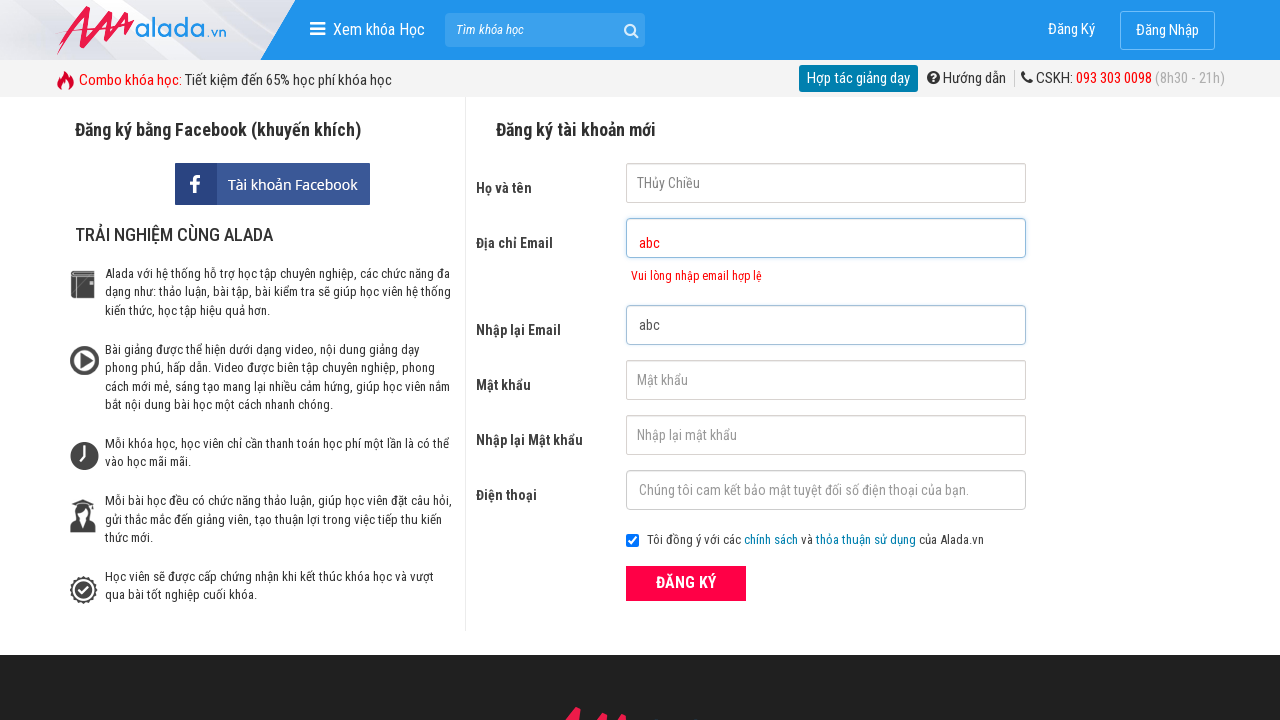

Filled password field with '1235677' on #txtPassword
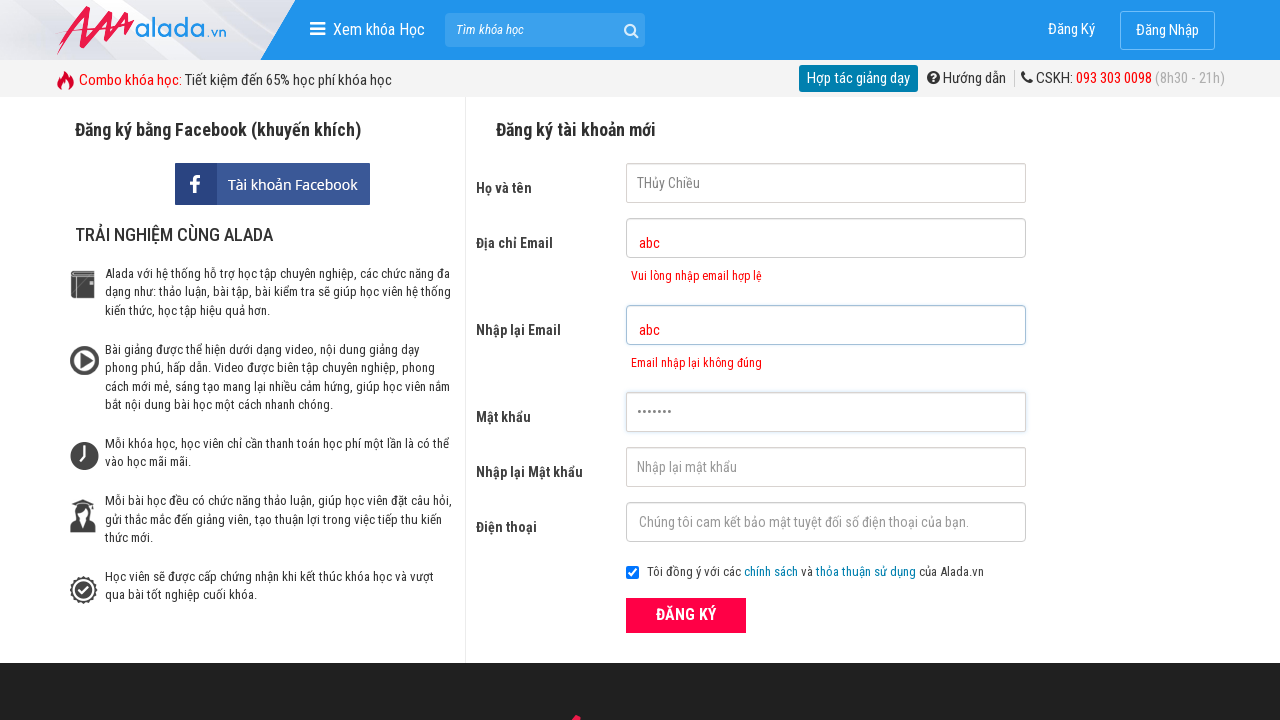

Filled confirm password field with '1235677' on #txtCPassword
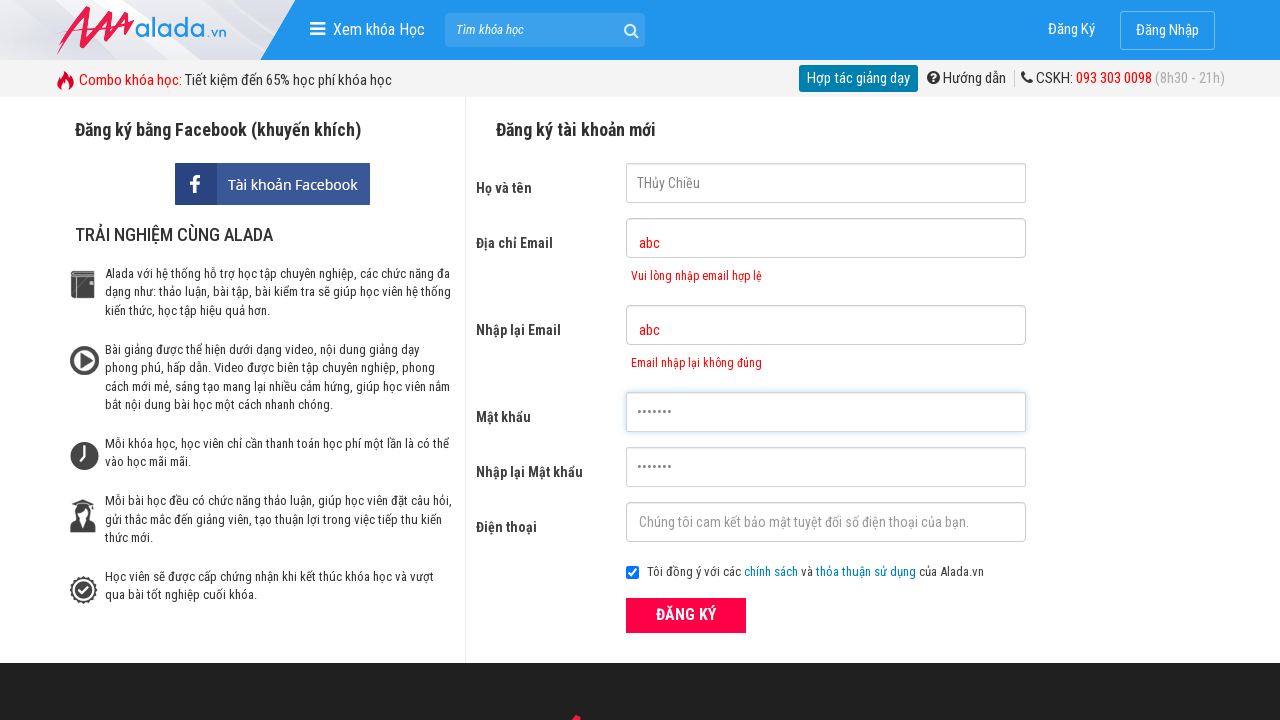

Filled phone field with '0987656444' on #txtPhone
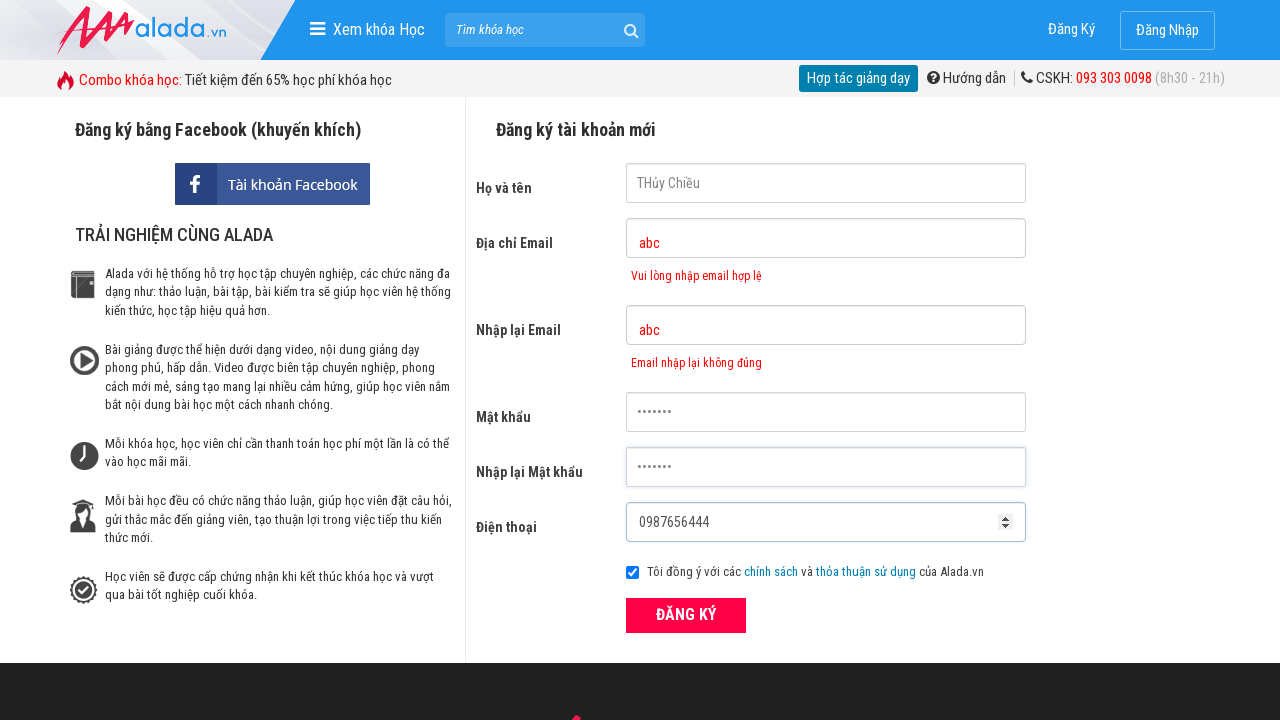

Clicked submit button to register at (686, 615) on button[type='submit']
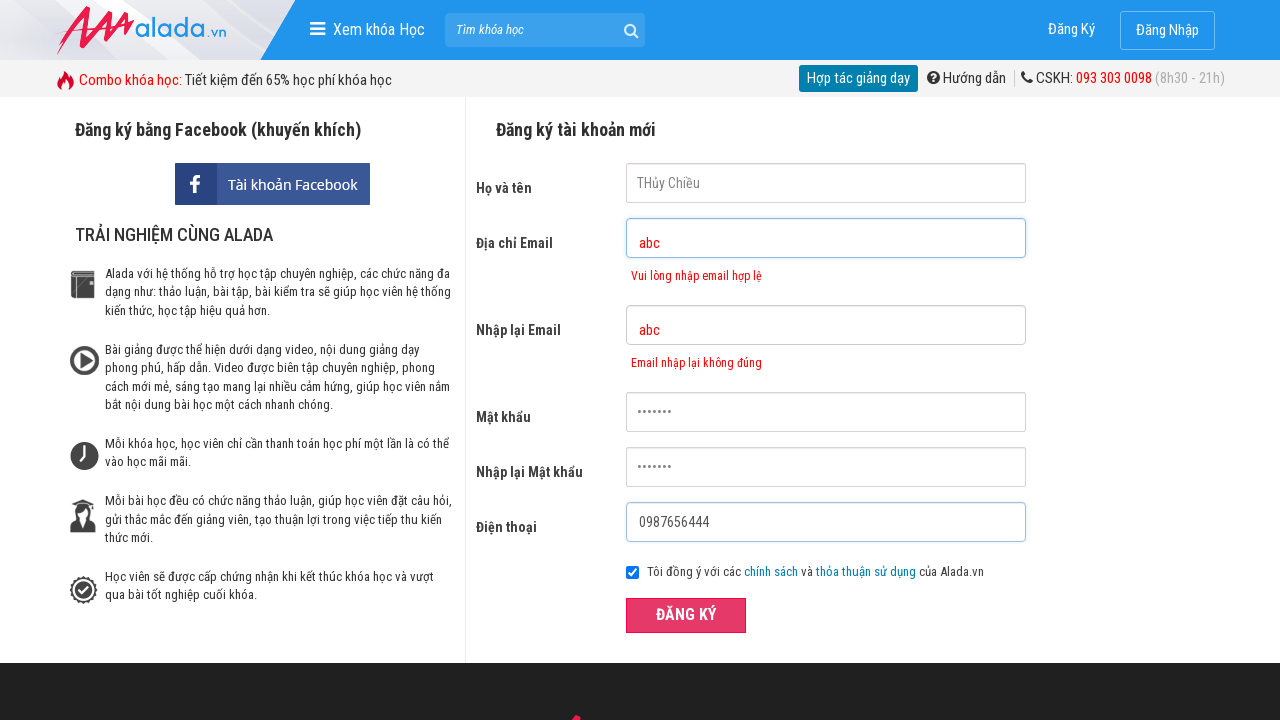

Email validation error message appeared
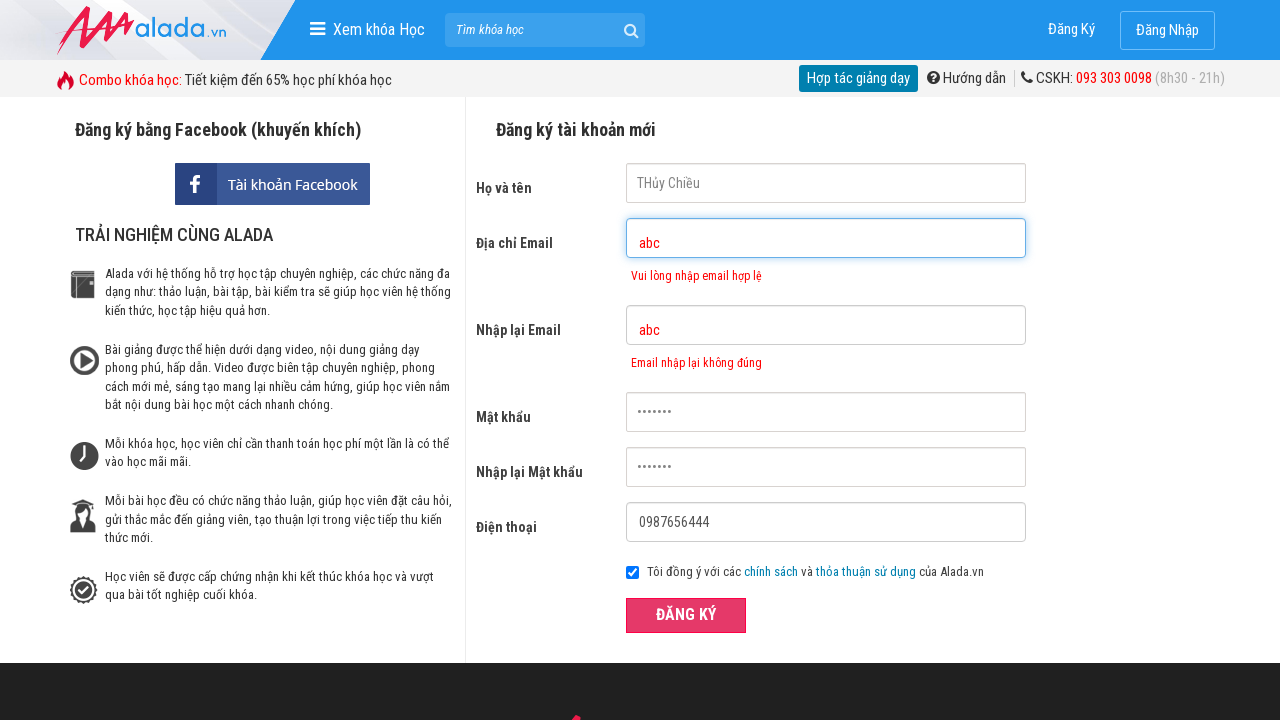

Confirm email validation error message appeared
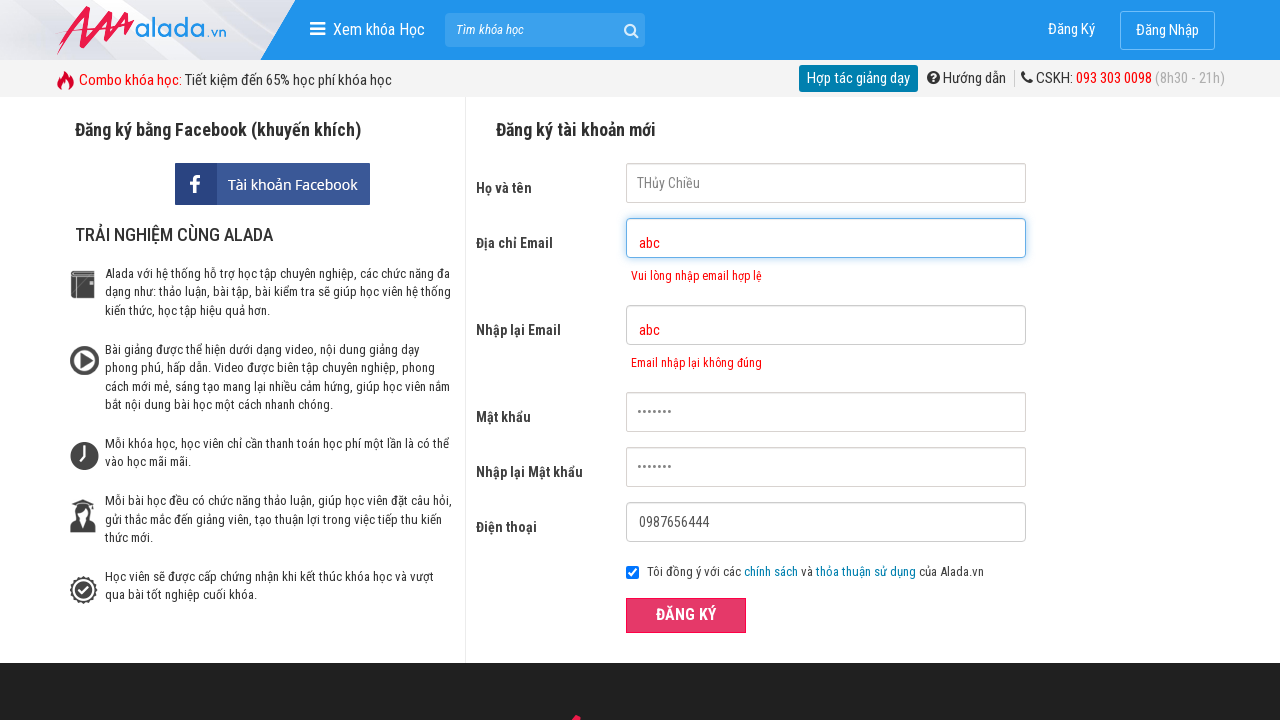

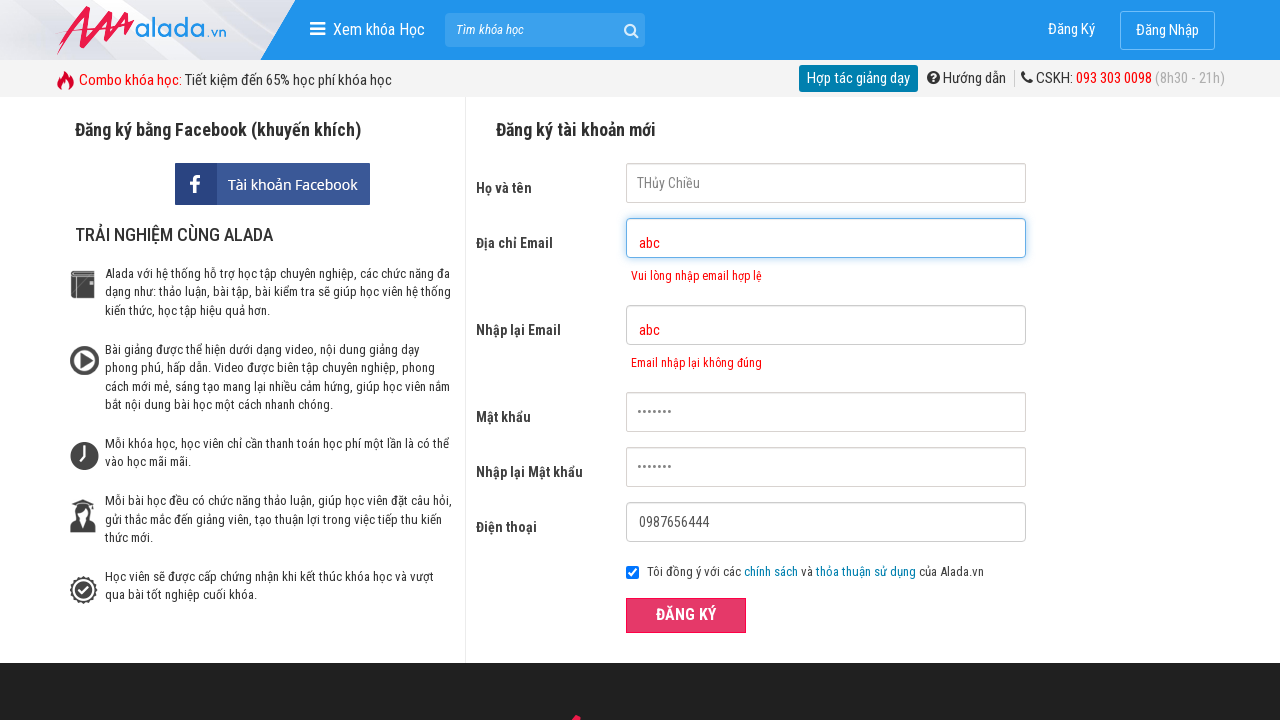